Verifies that hovering over images displays the corresponding text by moving the mouse over each image element.

Starting URL: https://bonigarcia.dev/selenium-webdriver-java/

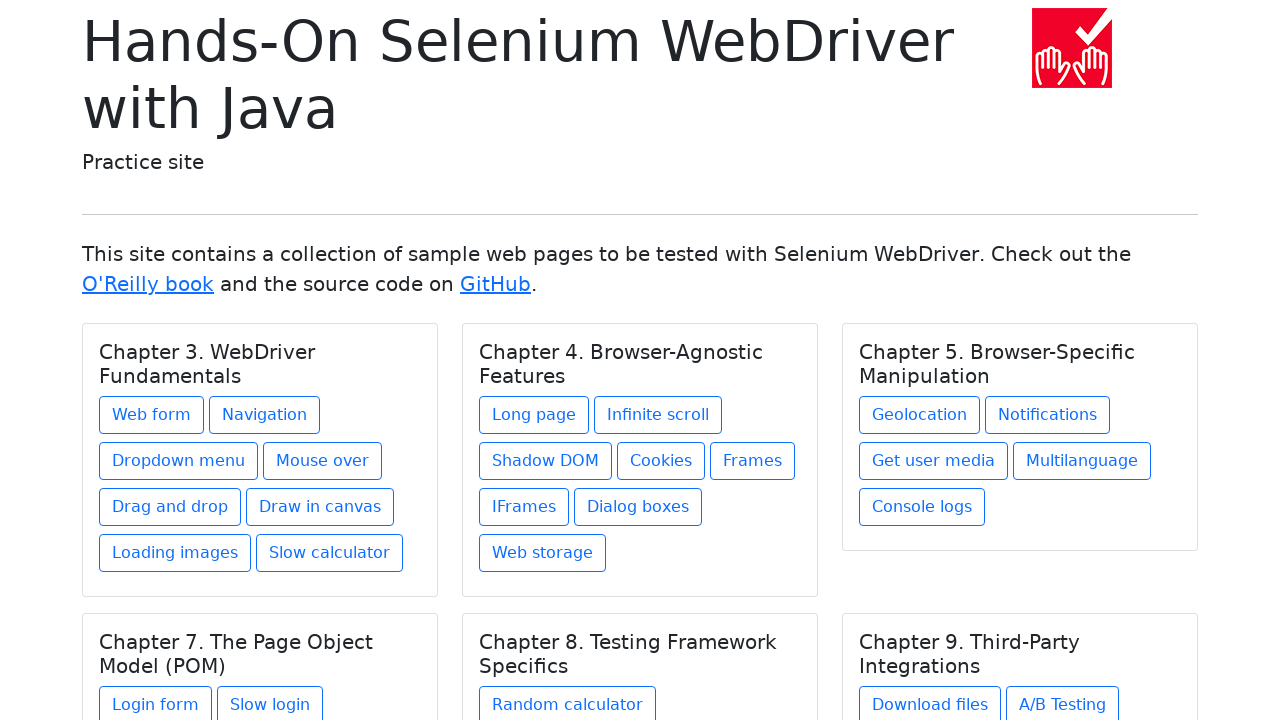

Clicked on the mouse-over link at (322, 461) on xpath=//a[@href = 'mouse-over.html']
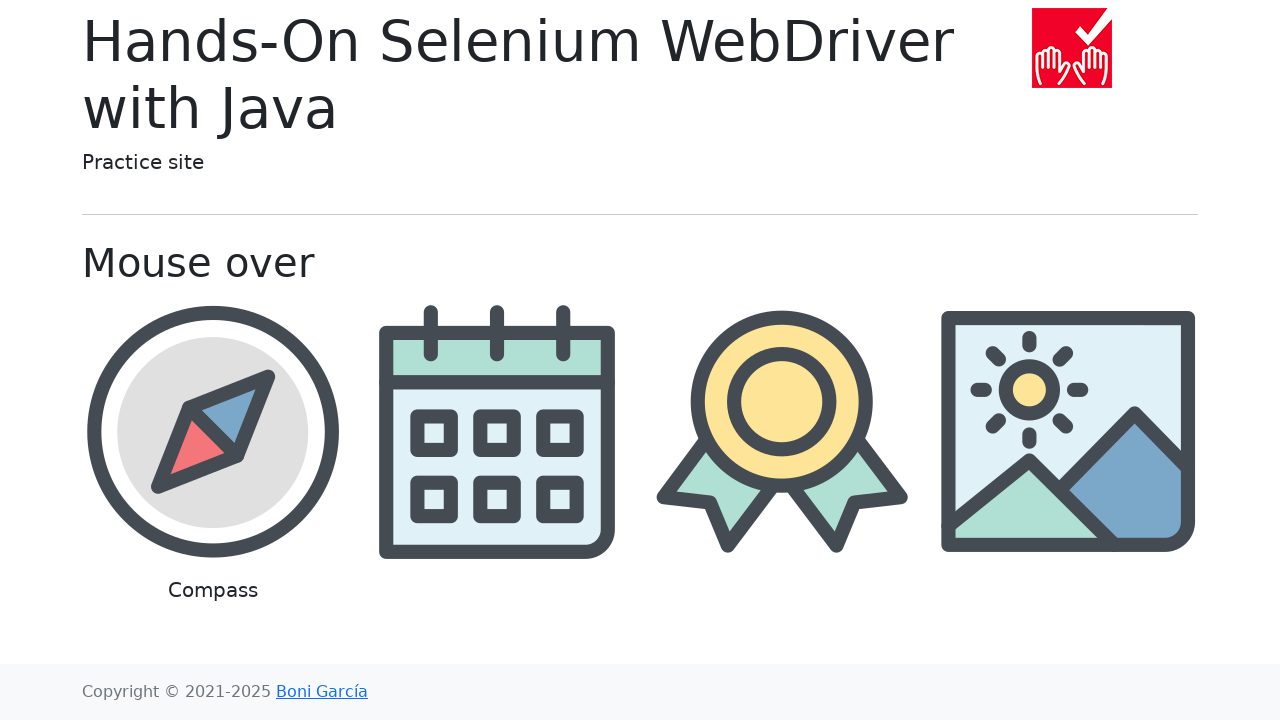

Waited for image elements to load
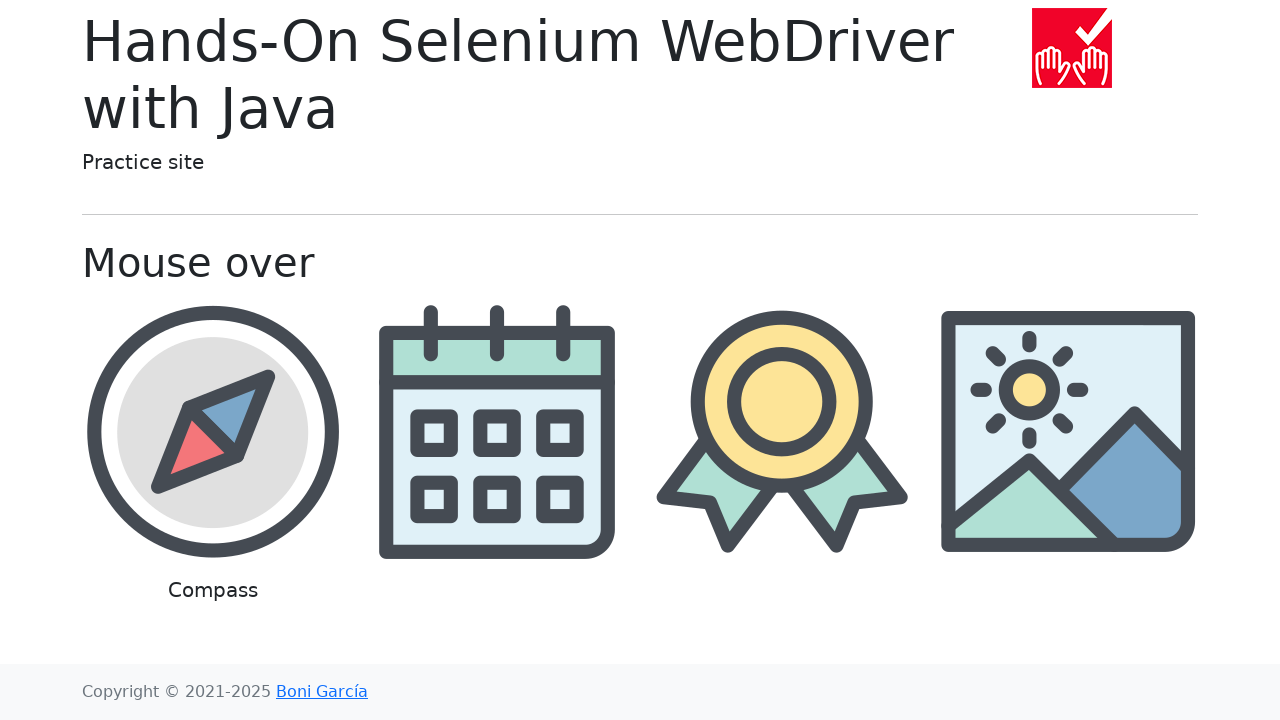

Retrieved all image elements
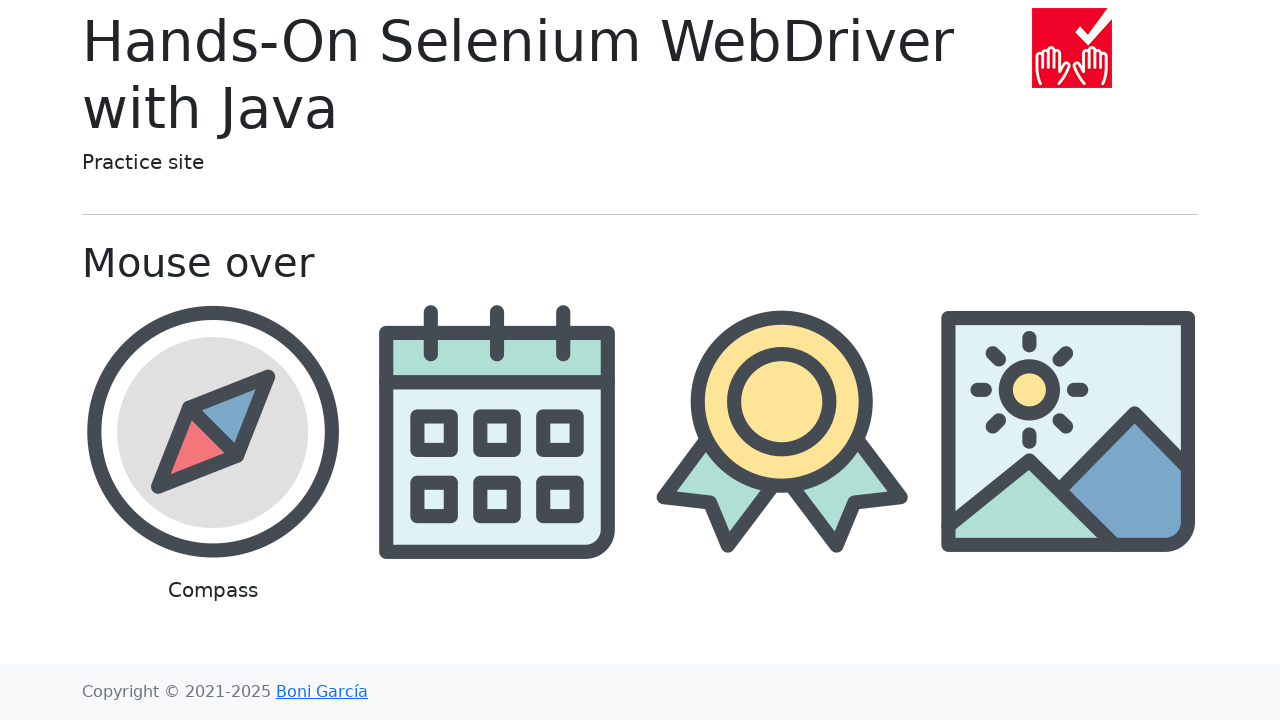

Hovered over an image to display corresponding text at (212, 431) on .figure.text-center.col-3.py-2 >> nth=0 >> .img-fluid
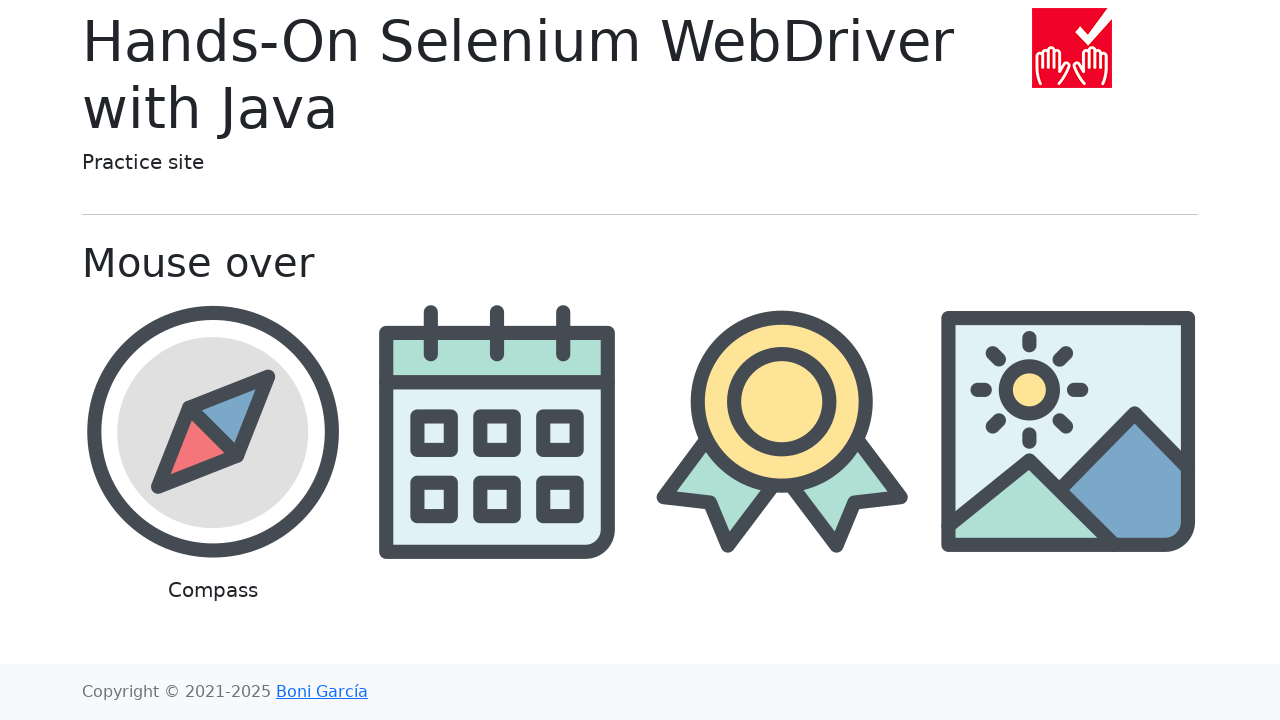

Hovered over an image to display corresponding text at (498, 431) on .figure.text-center.col-3.py-2 >> nth=1 >> .img-fluid
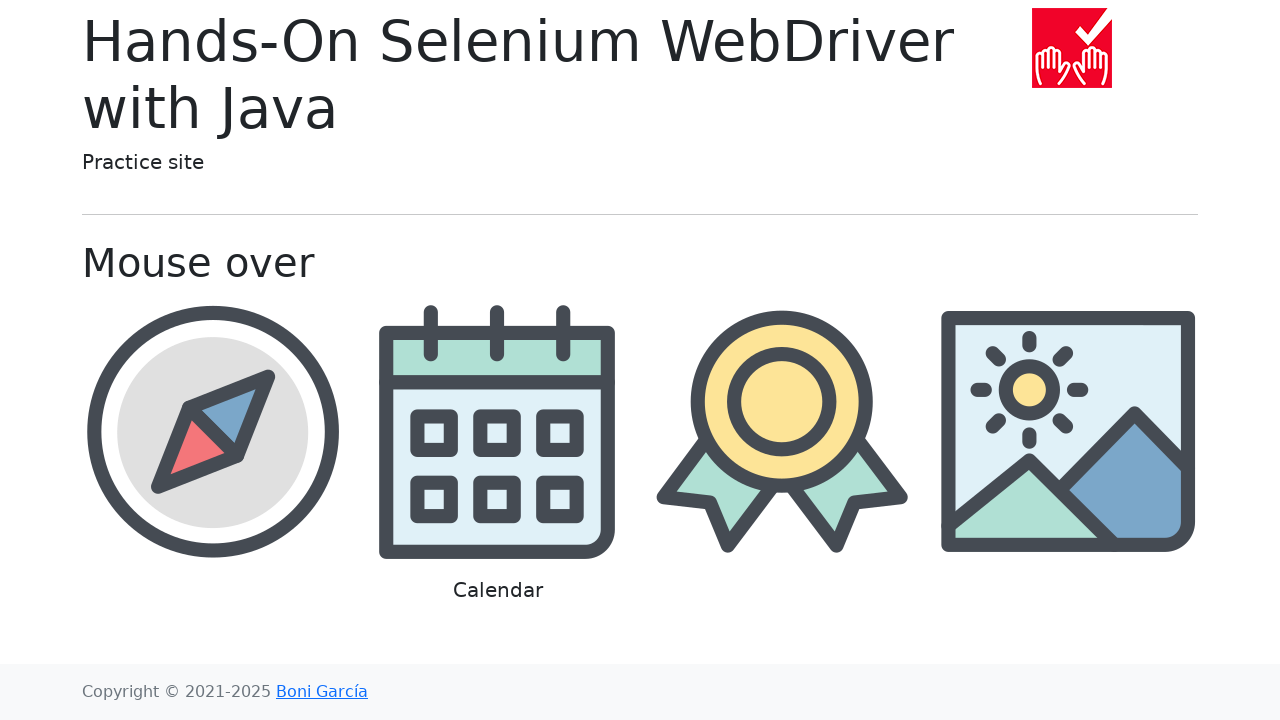

Hovered over an image to display corresponding text at (782, 431) on .figure.text-center.col-3.py-2 >> nth=2 >> .img-fluid
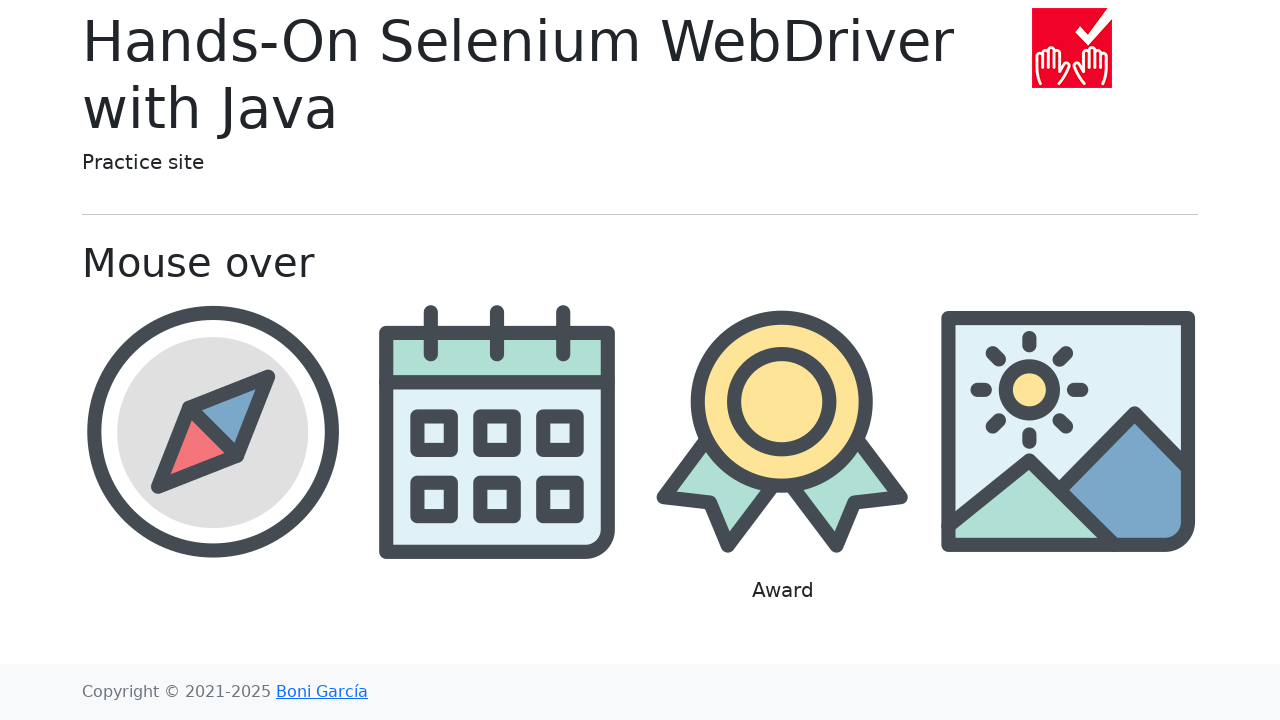

Hovered over an image to display corresponding text at (1068, 431) on .figure.text-center.col-3.py-2 >> nth=3 >> .img-fluid
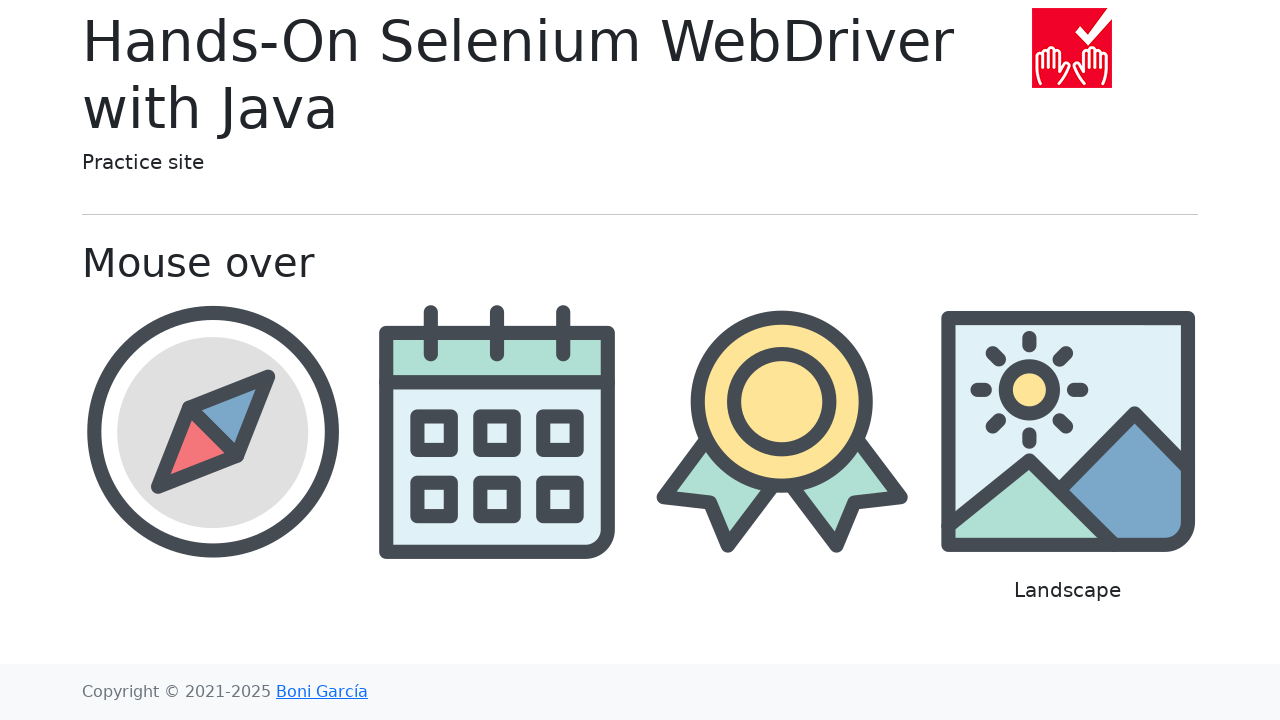

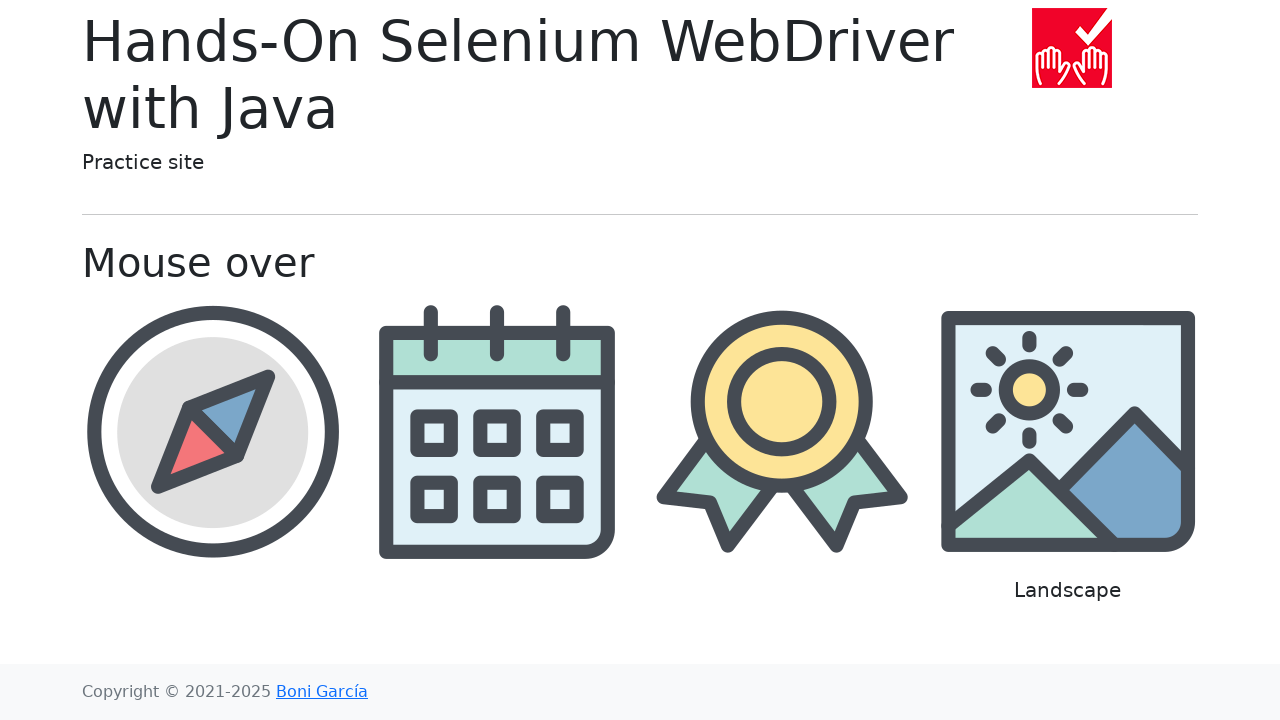